Tests multi-window browser functionality by opening a new window, navigating to a second site to extract course information, then switching back to the original window and filling a form field with the extracted text.

Starting URL: https://rahulshettyacademy.com/angularpractice/

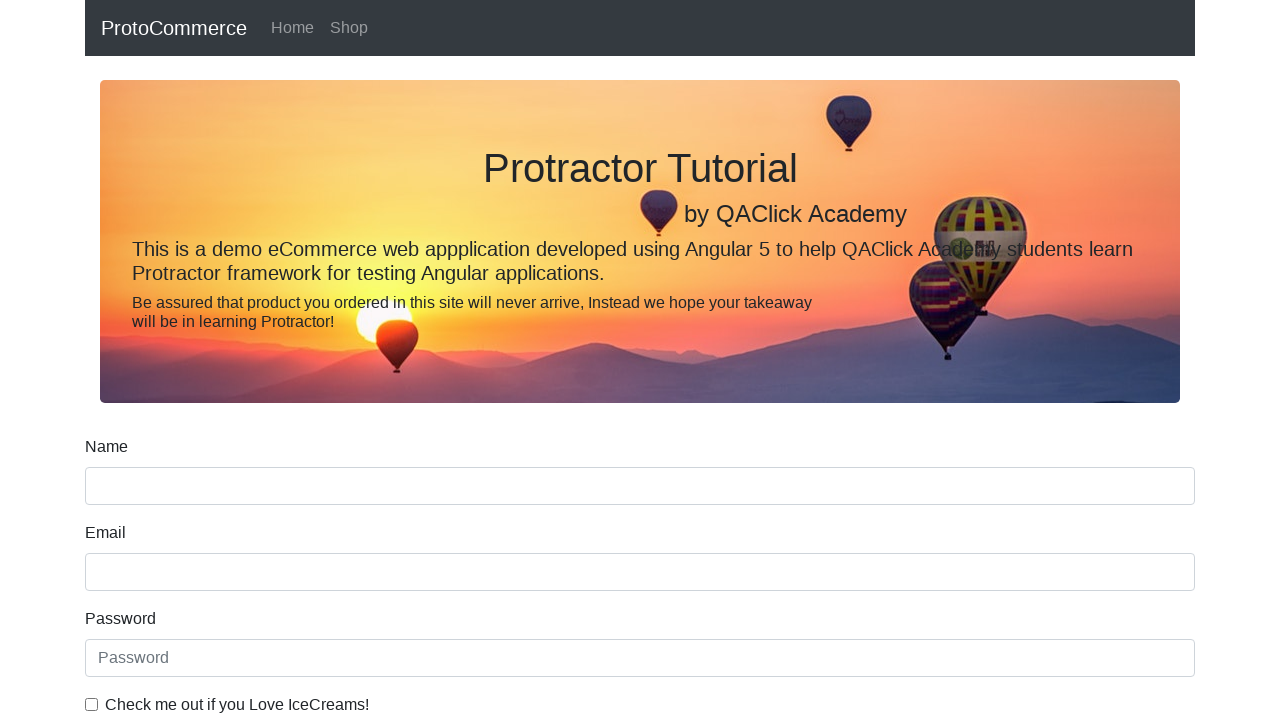

Opened a new browser window/tab
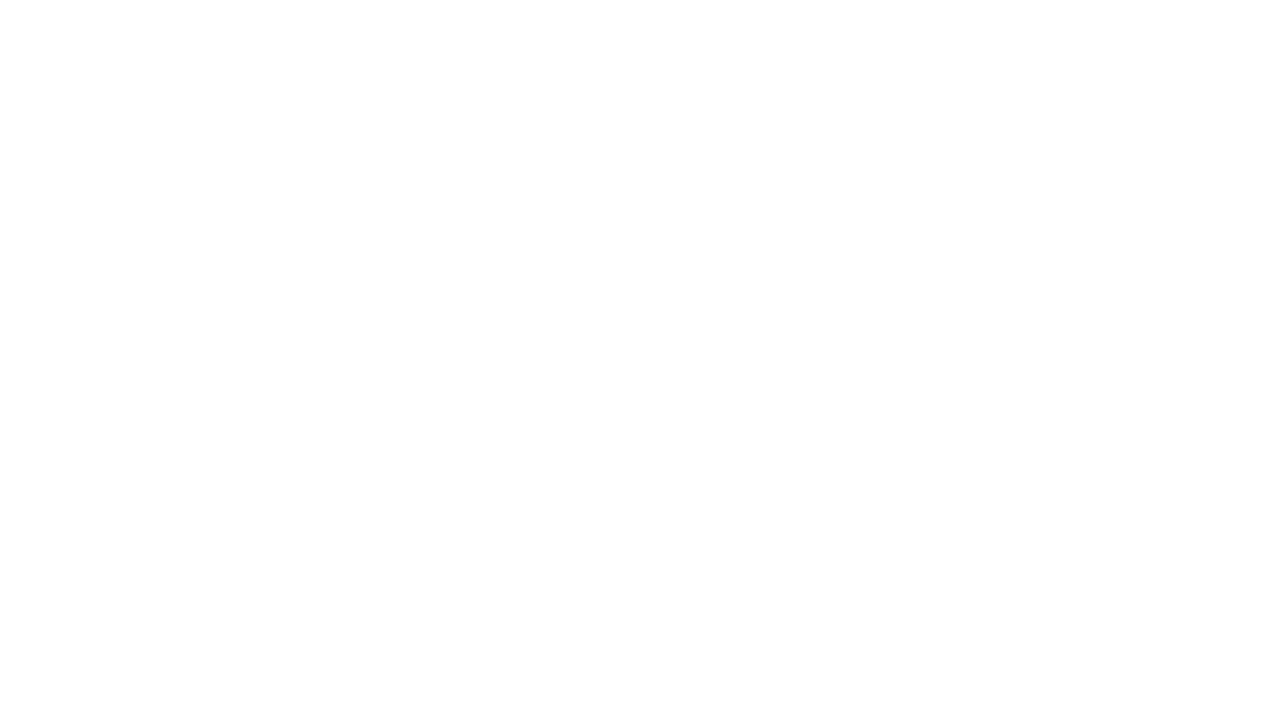

Navigated to https://rahulshettyacademy.com/ in new window
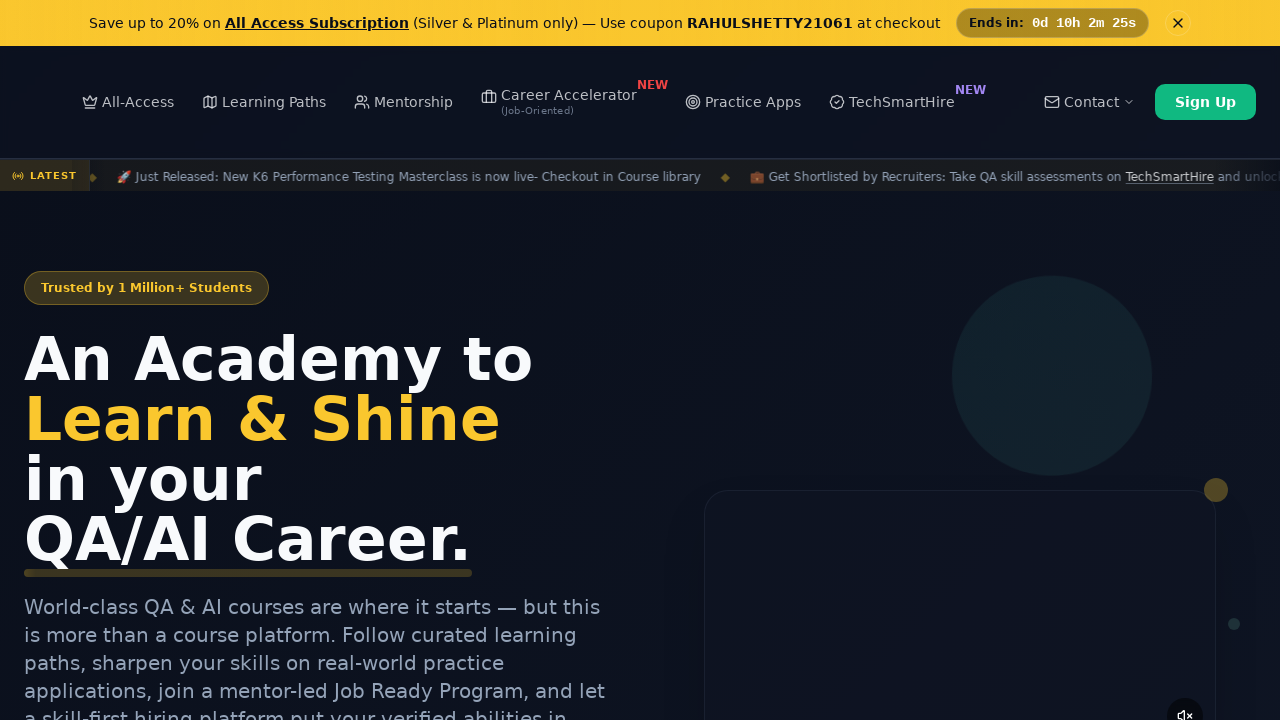

Waited for course links to load on the second site
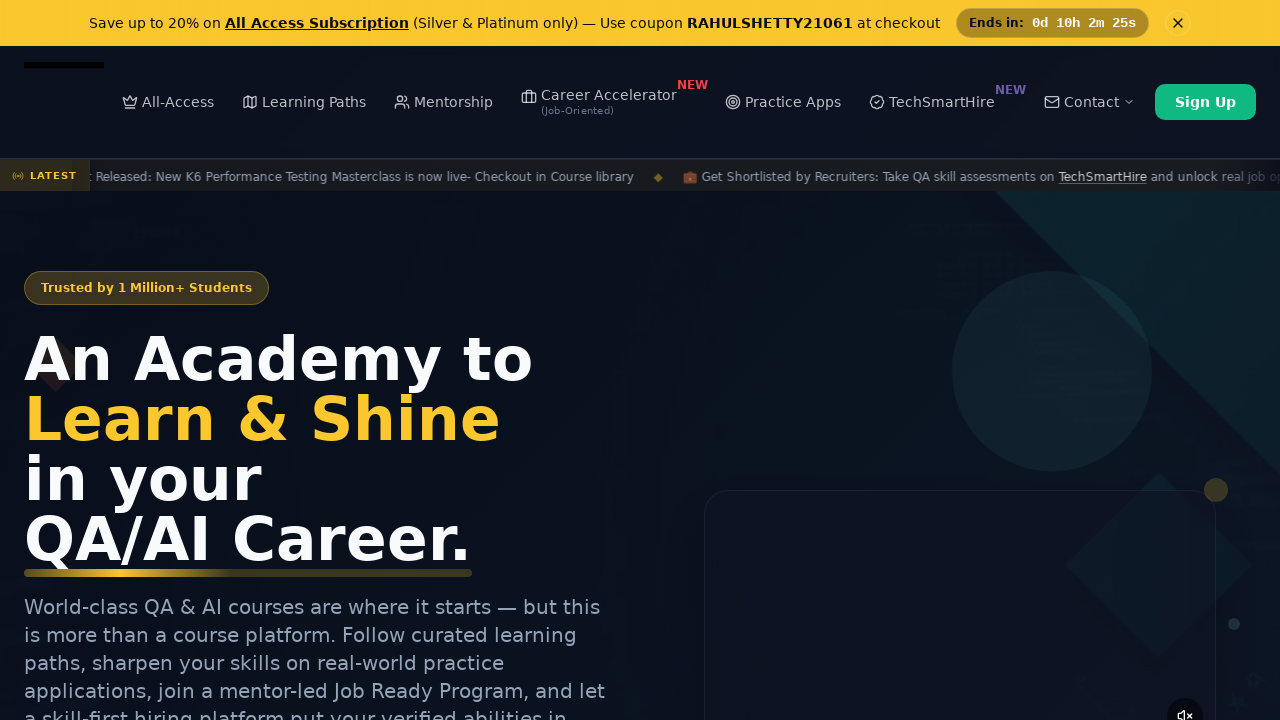

Located all course links matching the selector
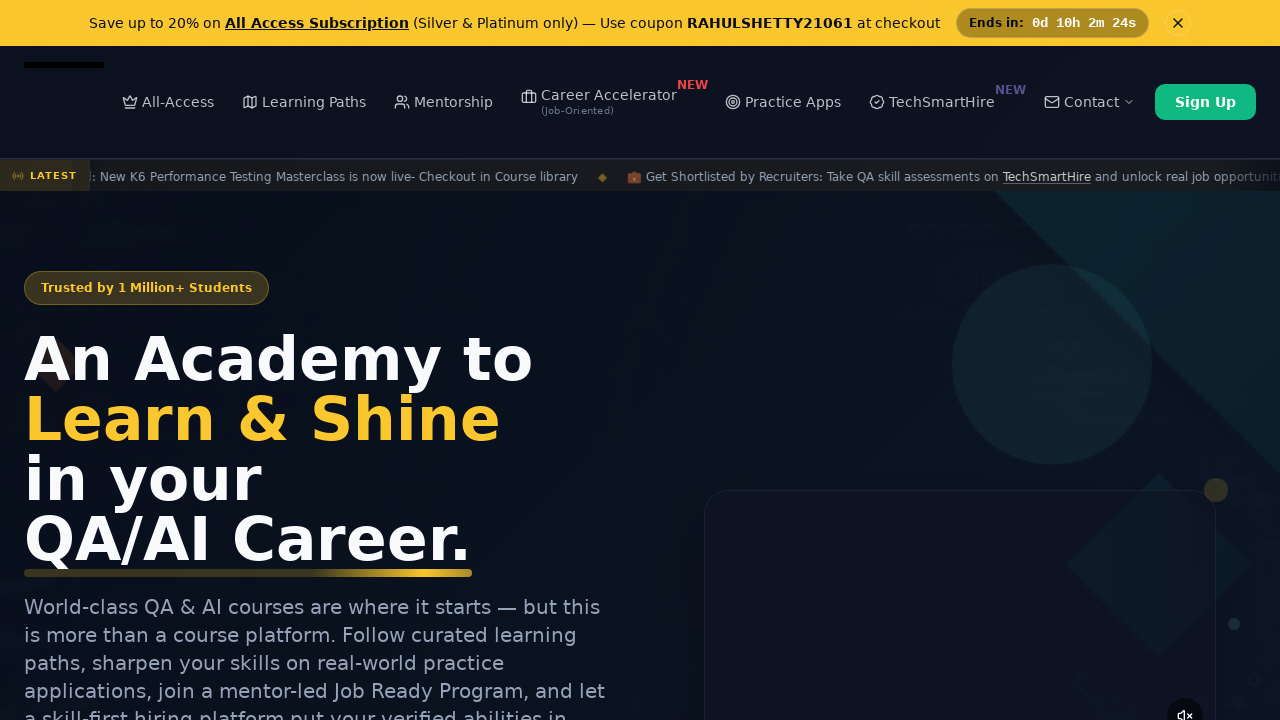

Extracted course name from second course link: Playwright Testing
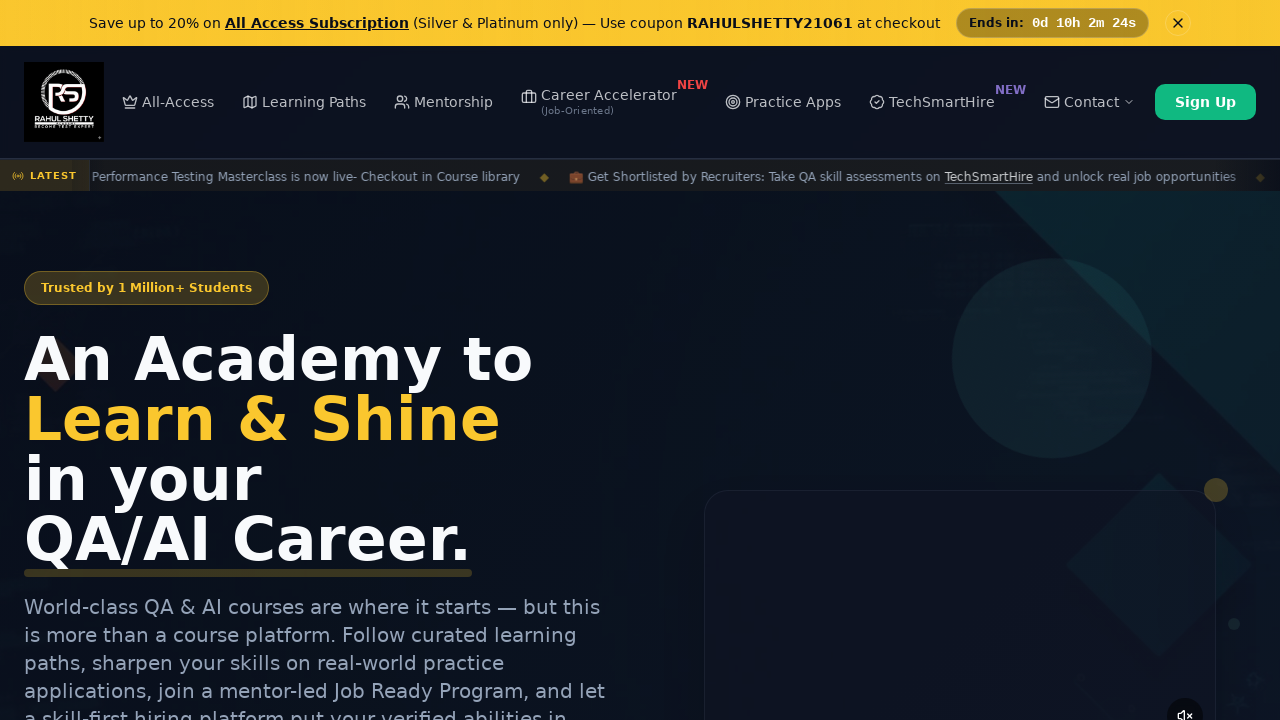

Switched back to original window
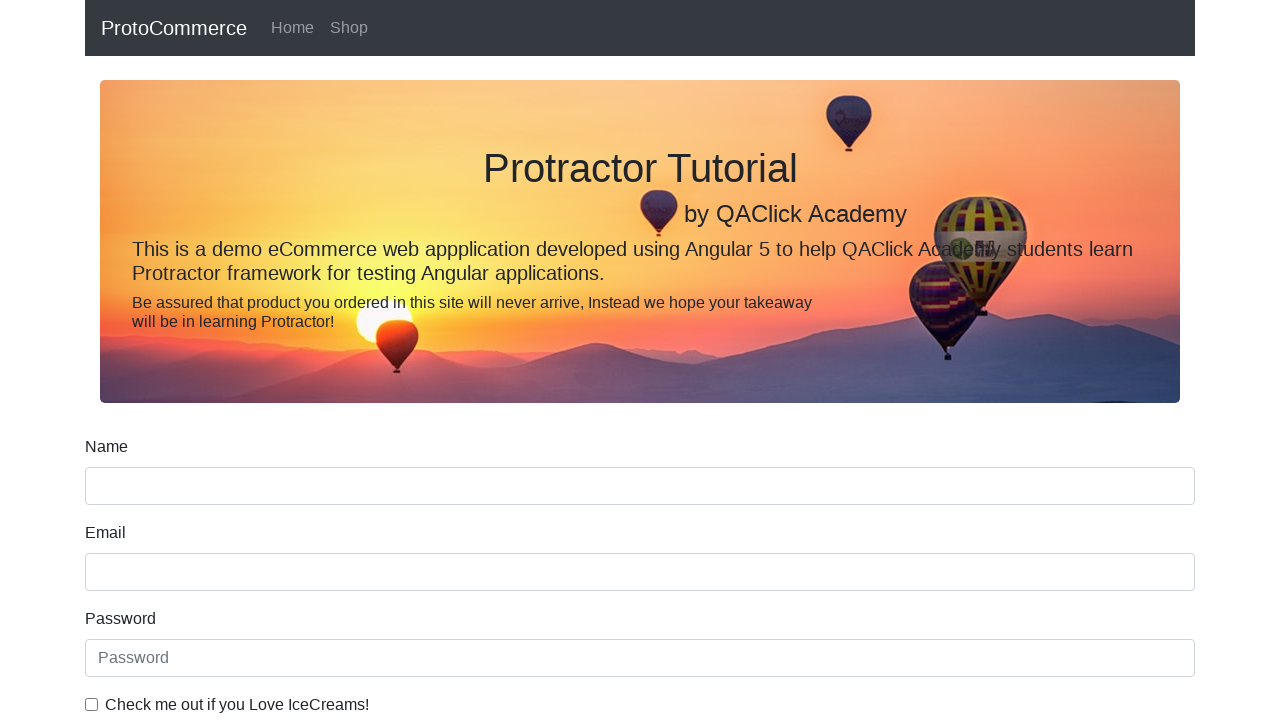

Filled name field with extracted course name: Playwright Testing on [name='name']
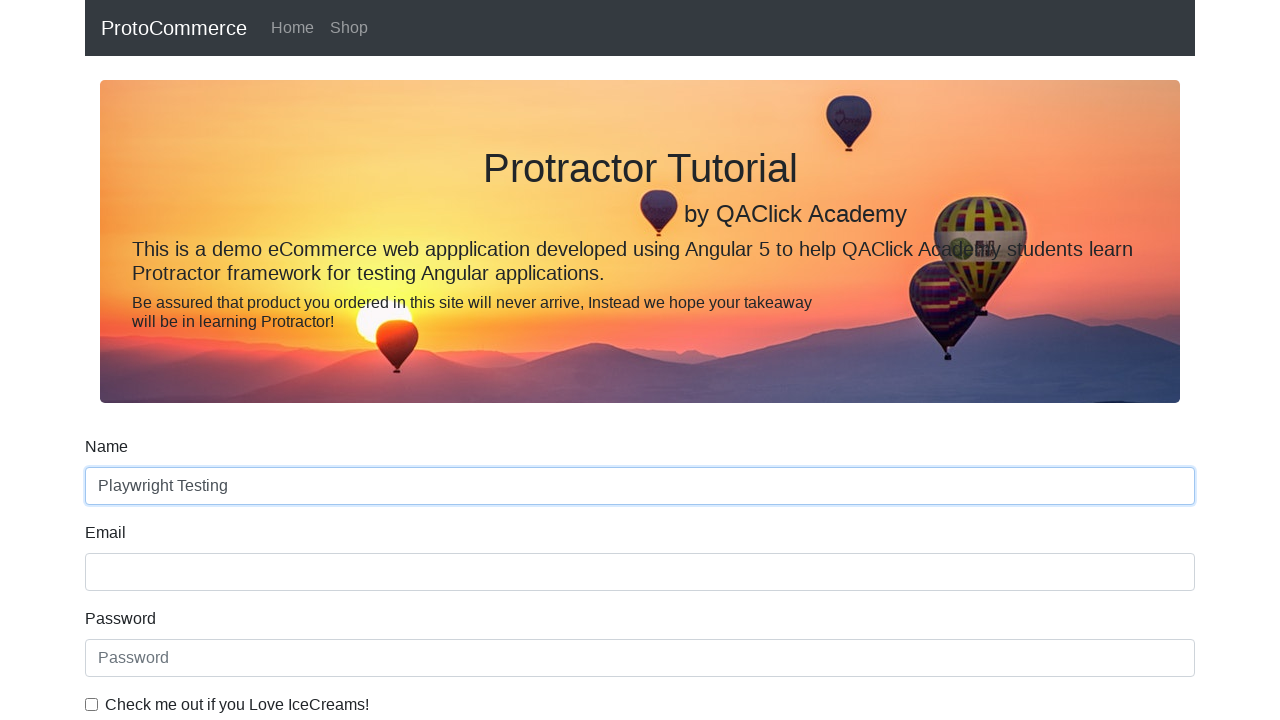

Closed the new window
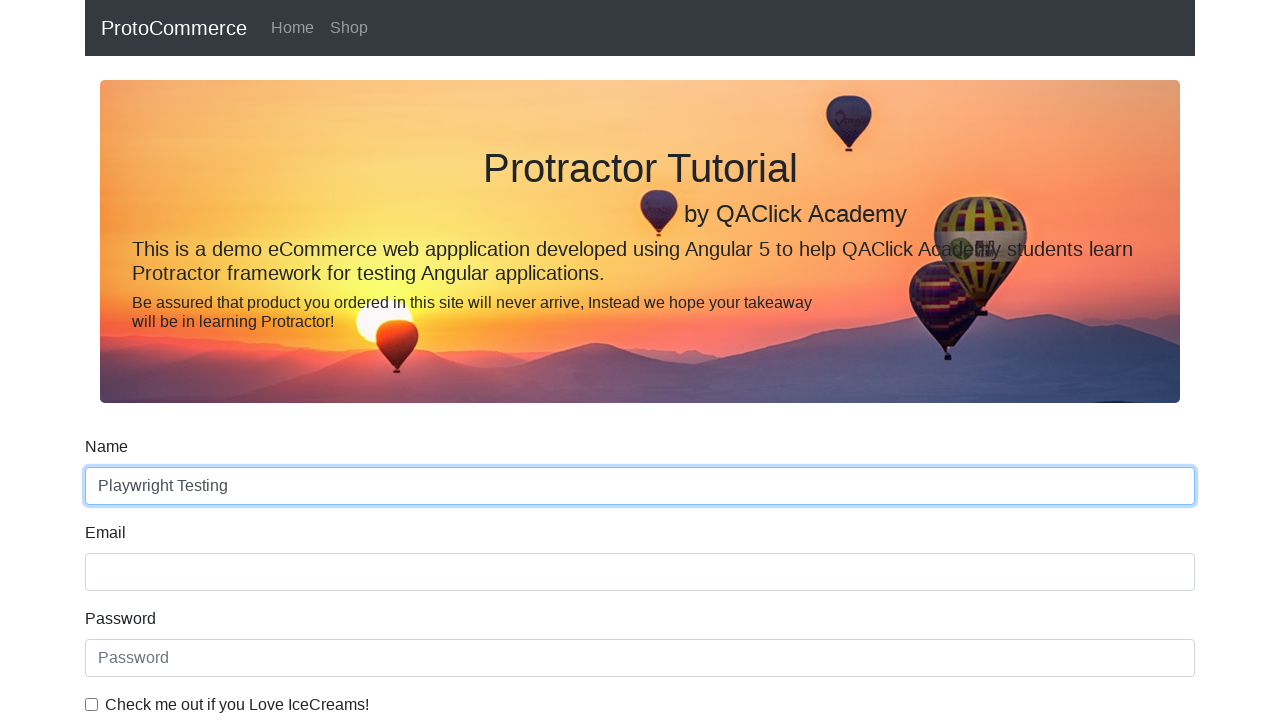

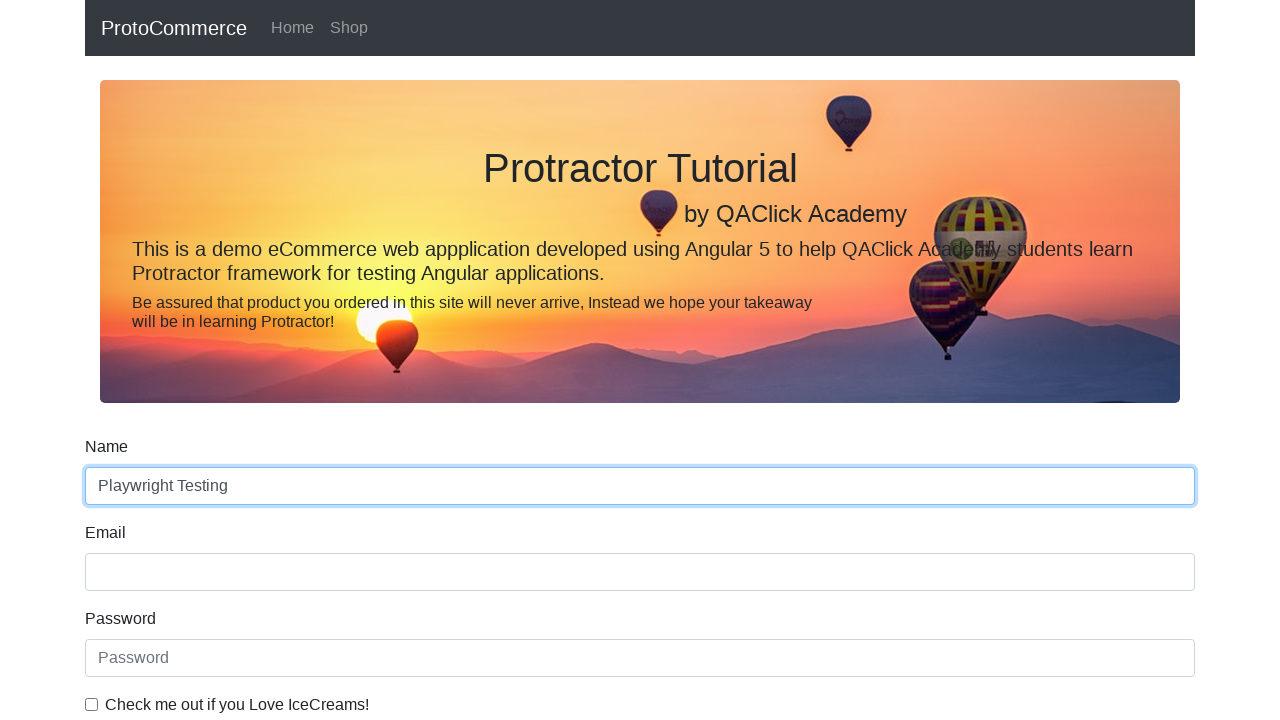